Launches the VCTC Pune website and maximizes the browser window to verify the site loads successfully

Starting URL: https://vctcpune.com/

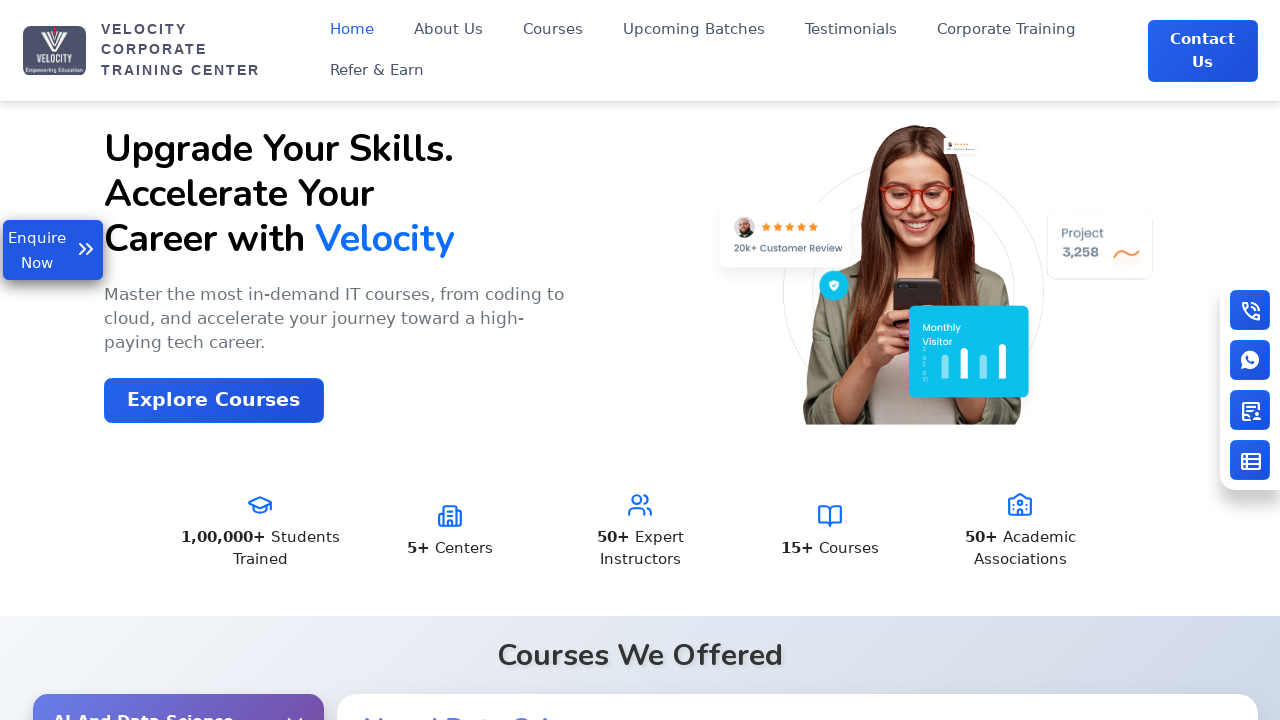

Set viewport size to 1920x1080 to maximize browser window
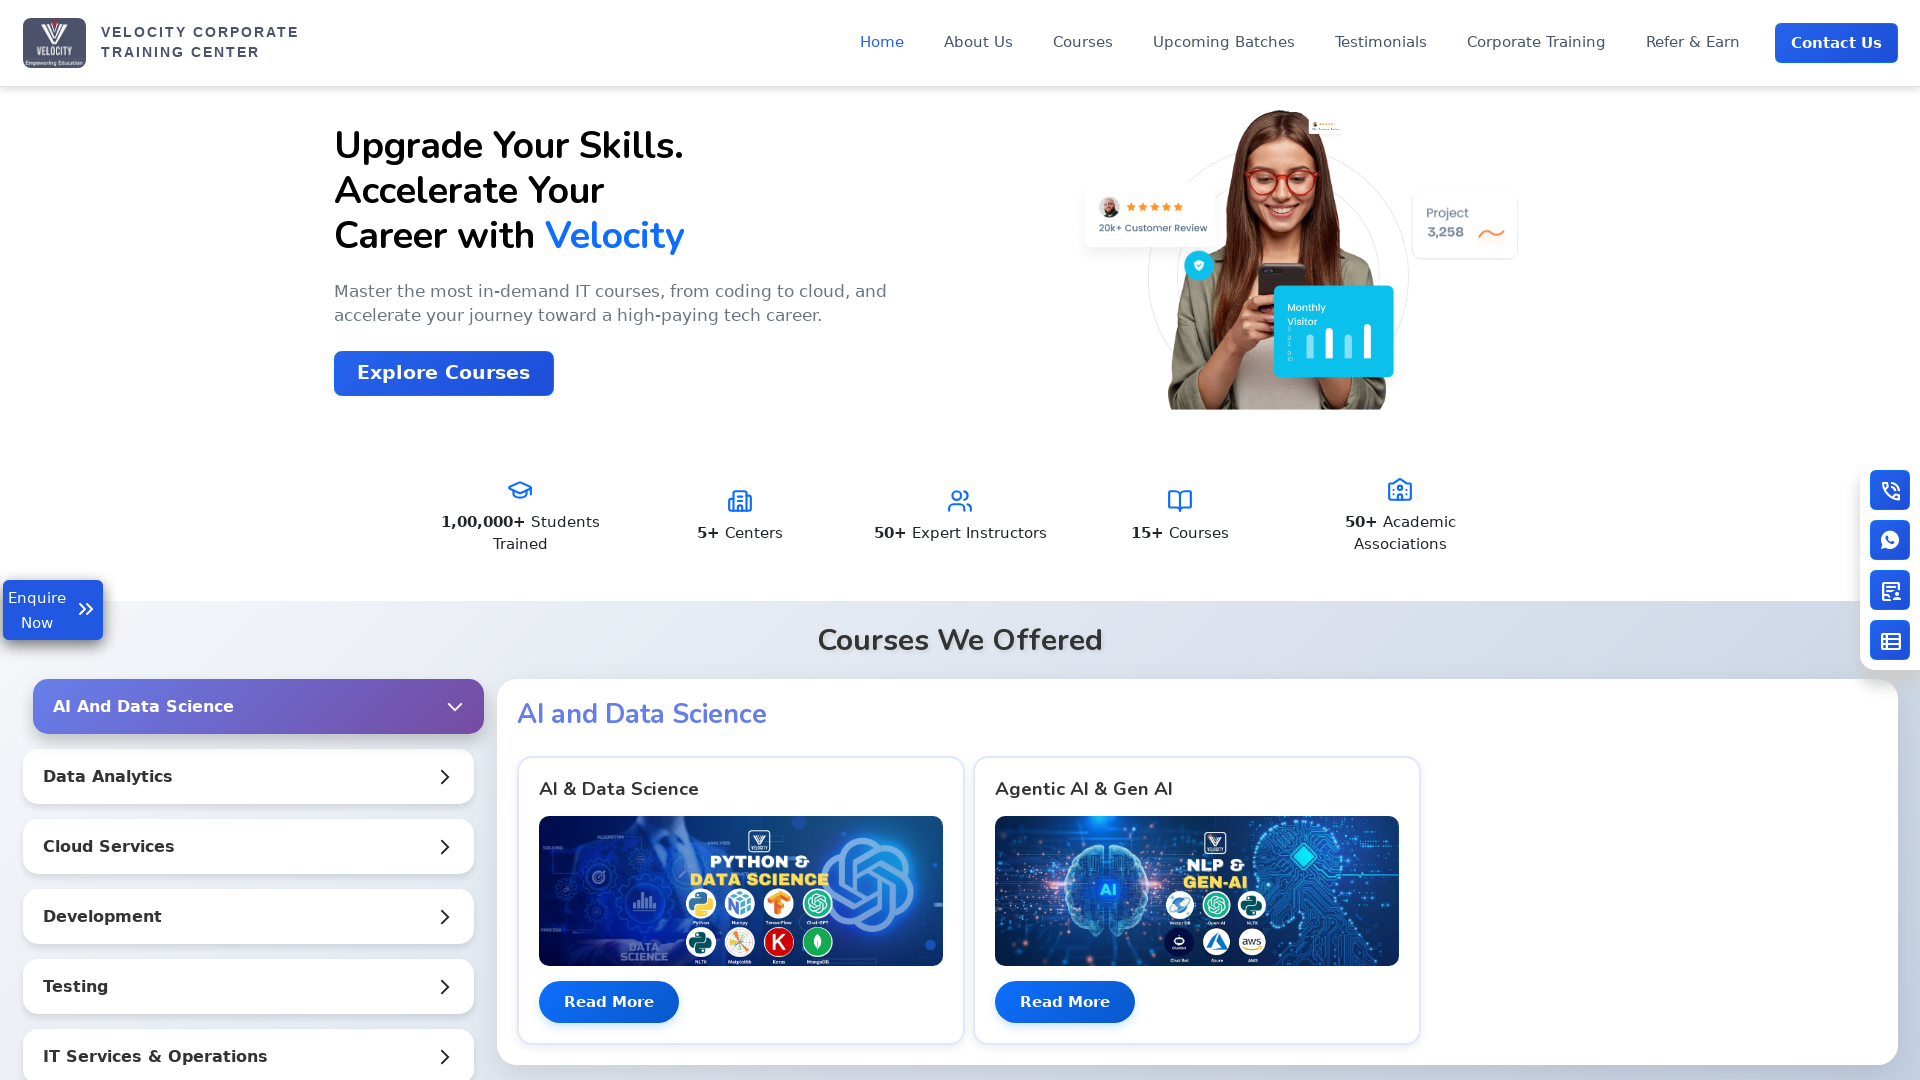

VCTC Pune website loaded successfully (domcontentloaded state reached)
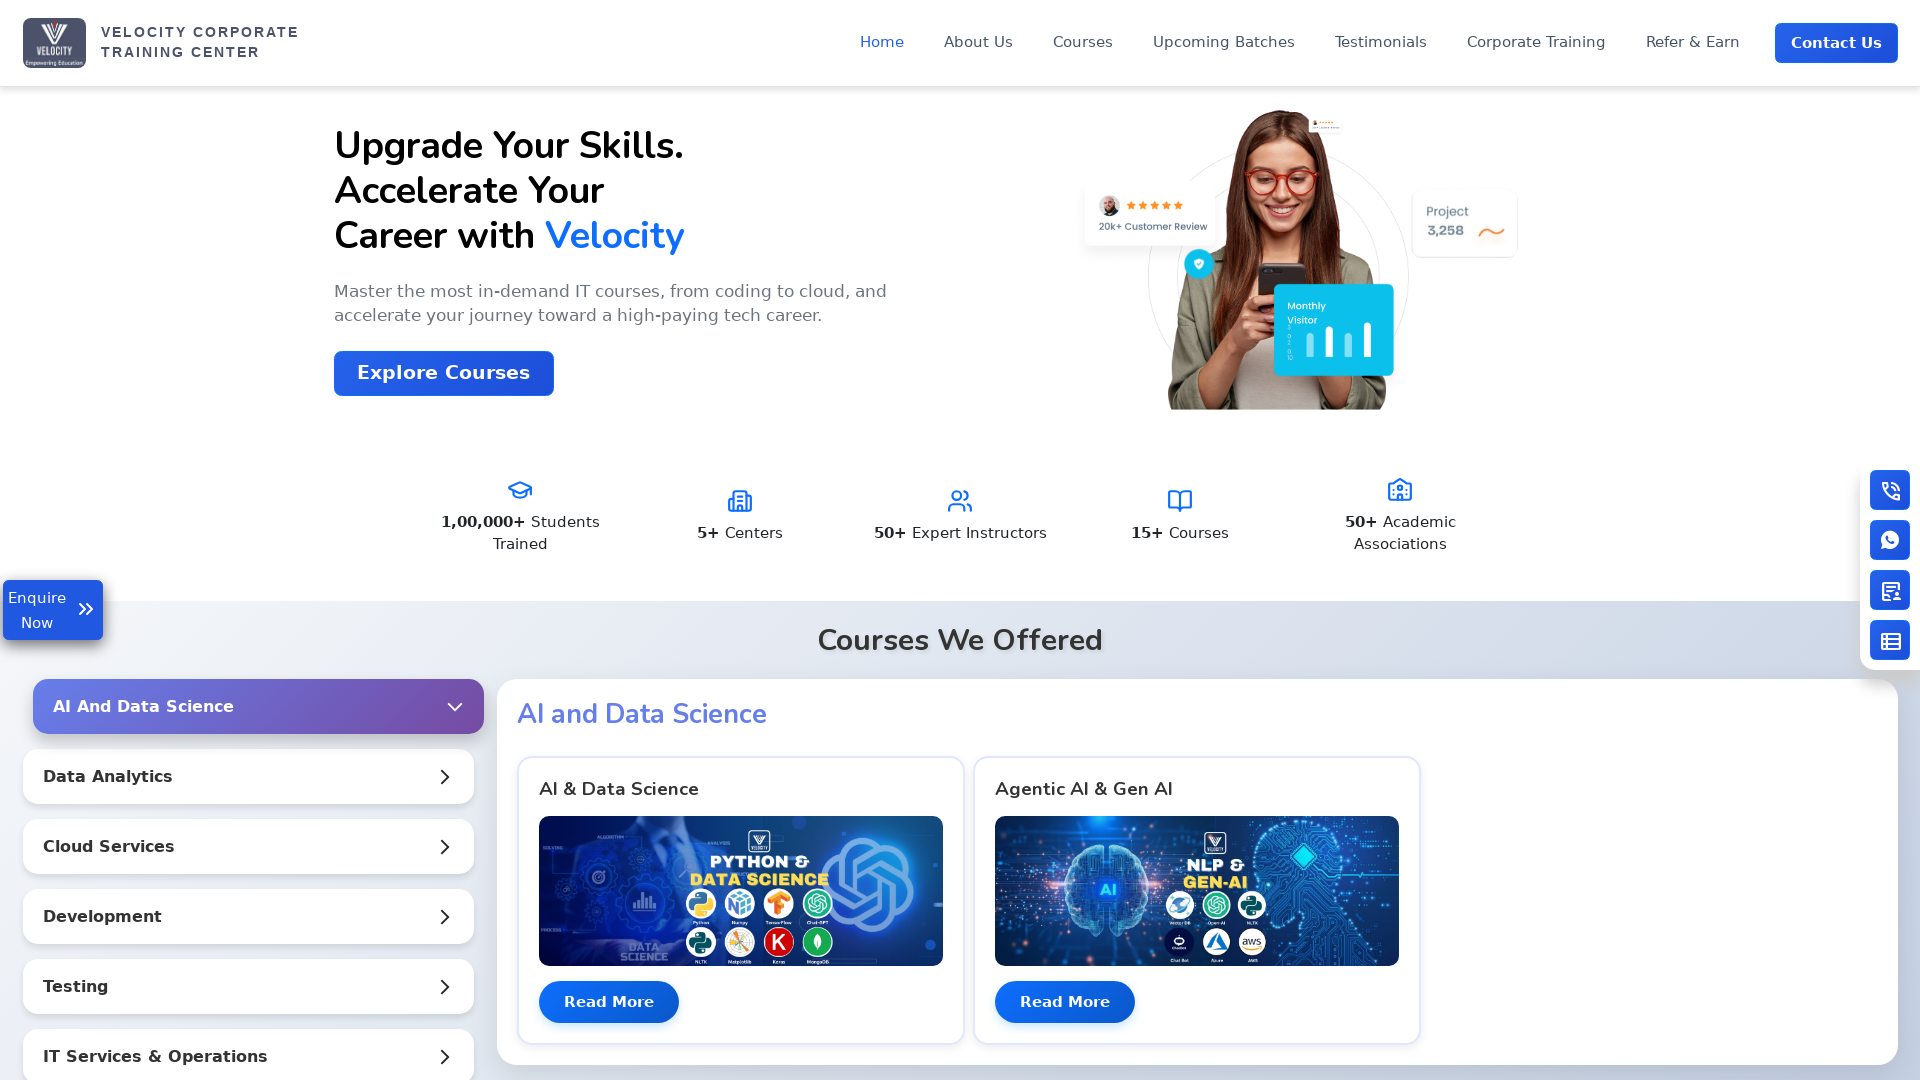

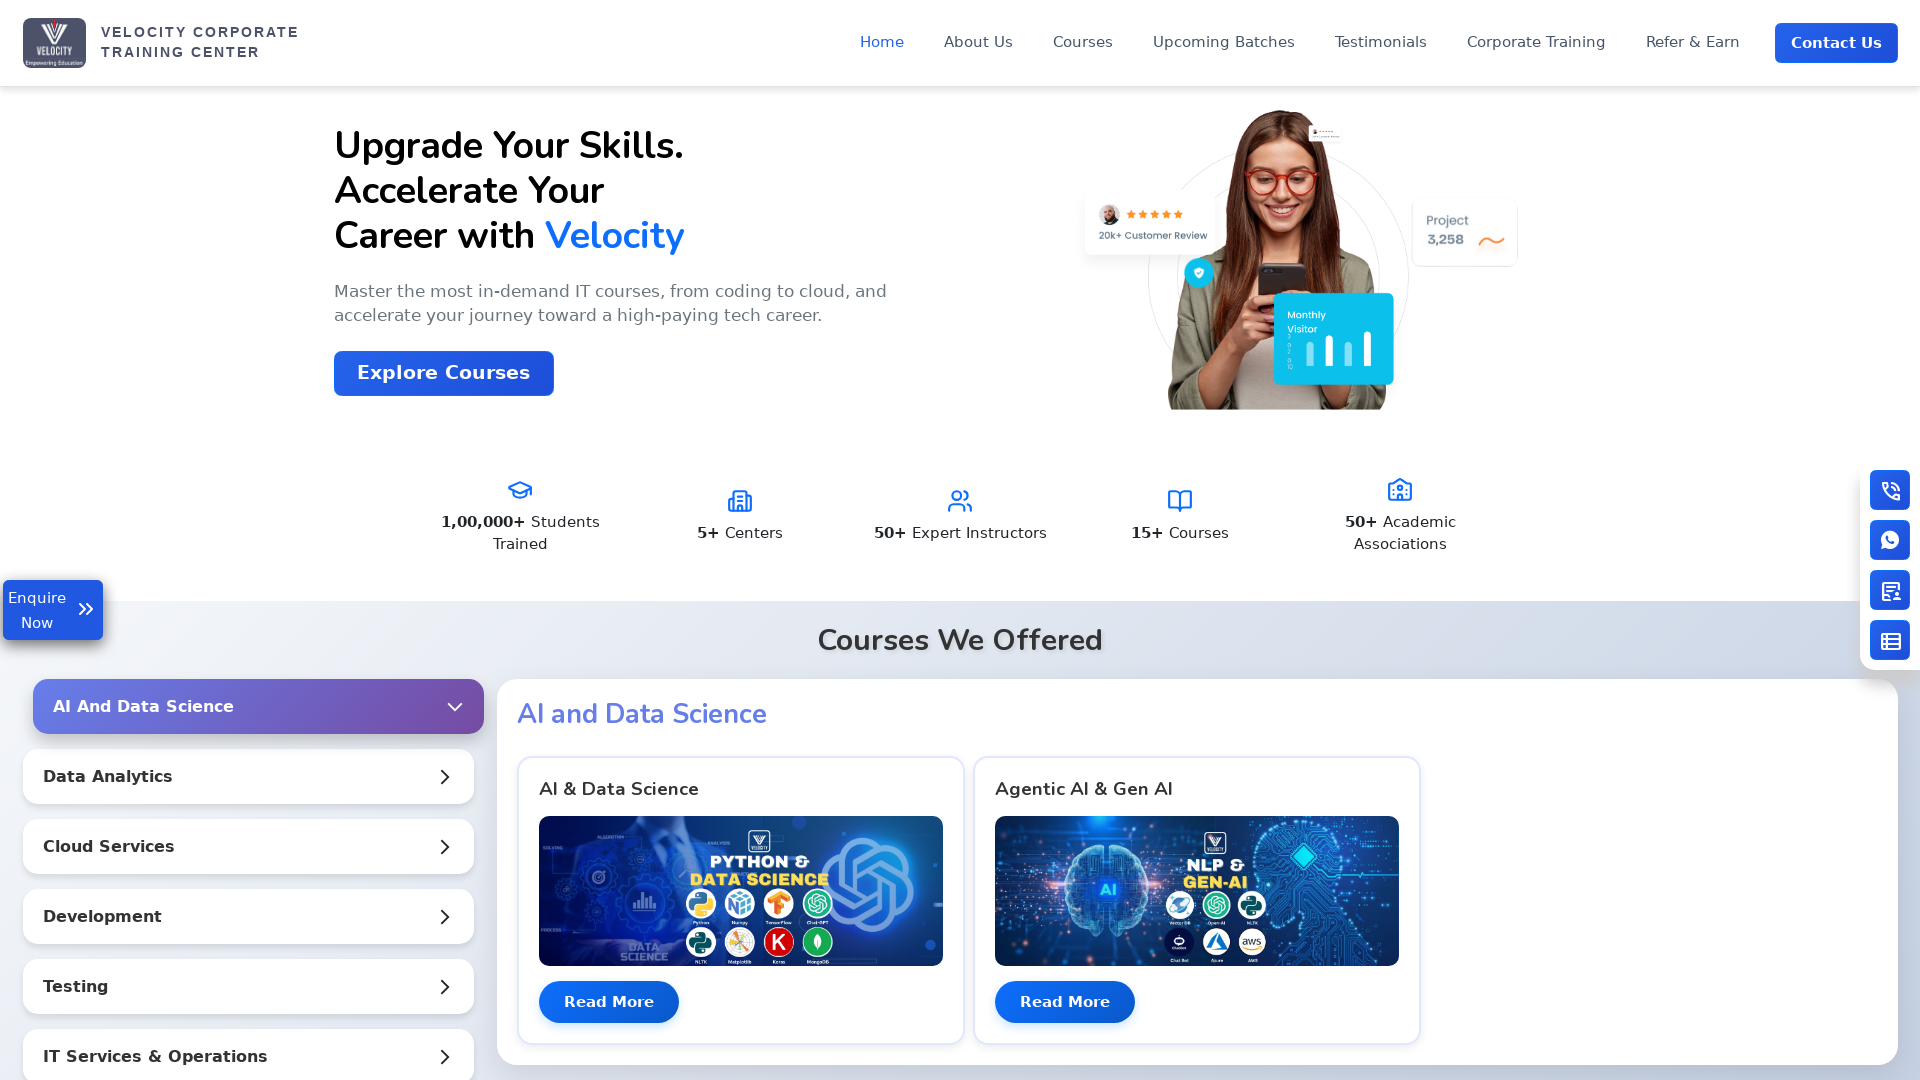